Tests iframe functionality by navigating to the Frames page and validating that text content can be read from two different iframes on the page

Starting URL: https://demoqa.com

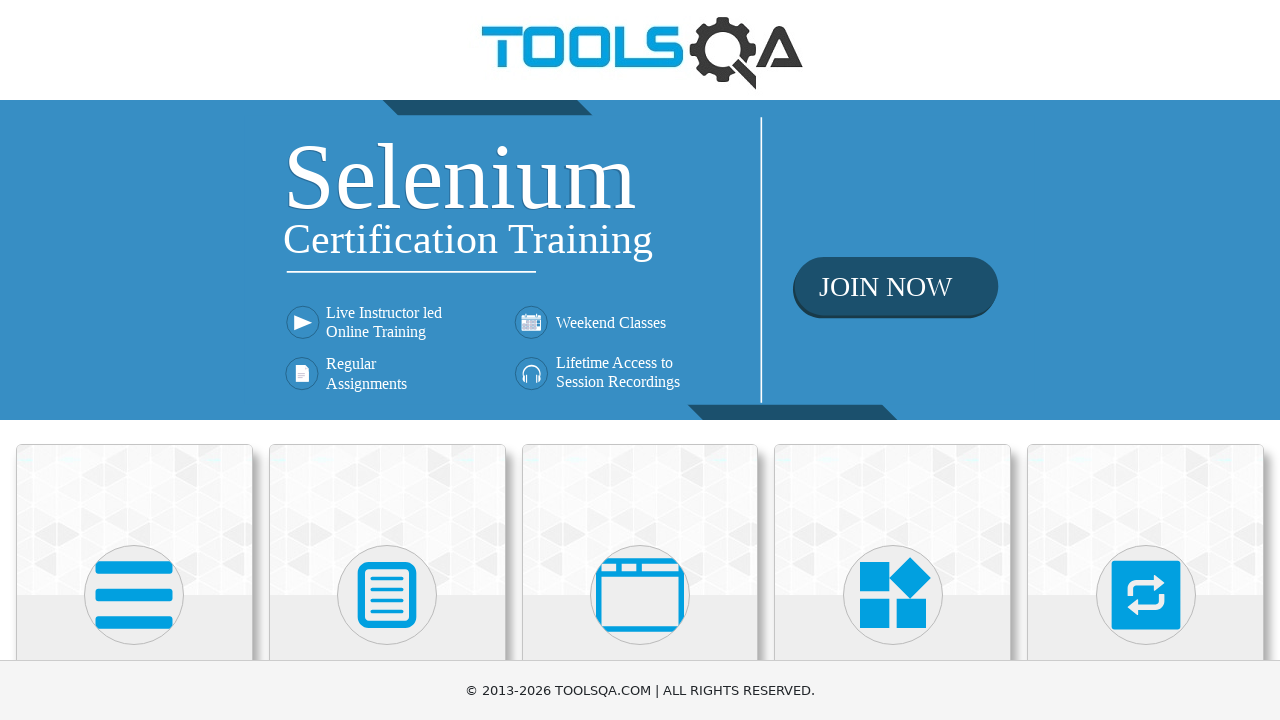

Clicked on 'Alerts, Frame & Windows' category at (640, 360) on text=Alerts, Frame & Windows
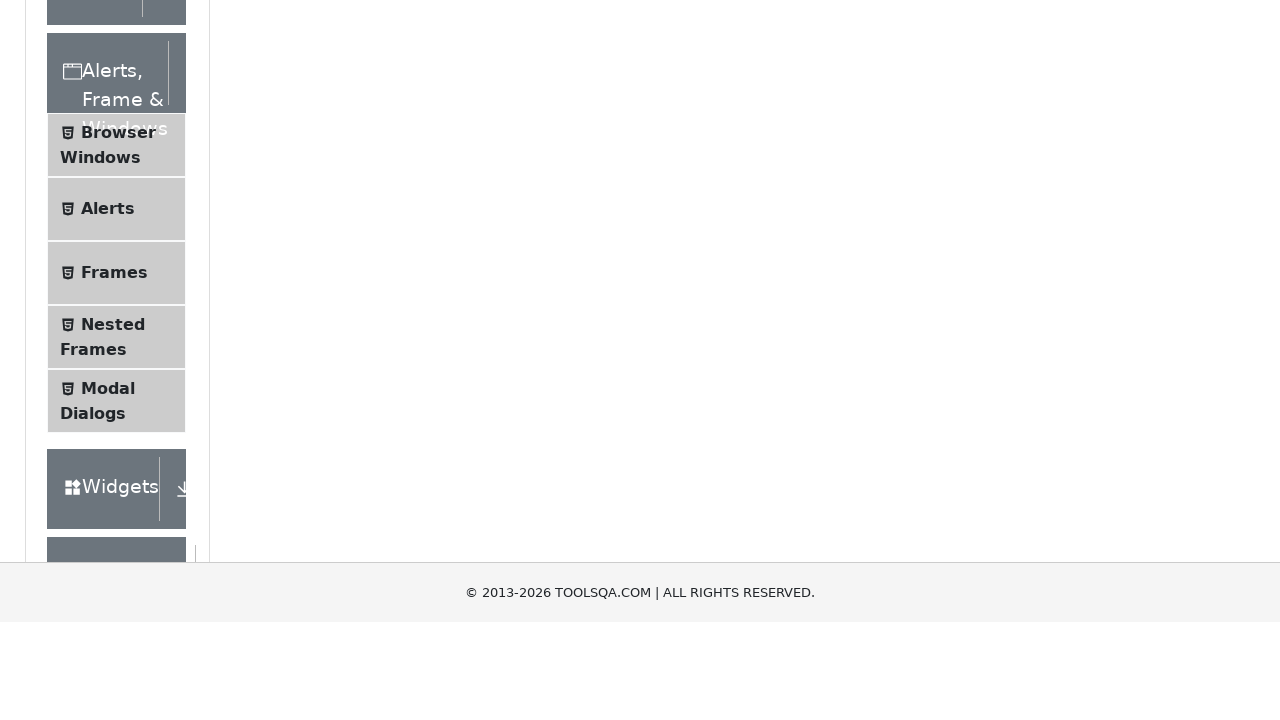

Navigation to Alerts, Frame & Windows page completed
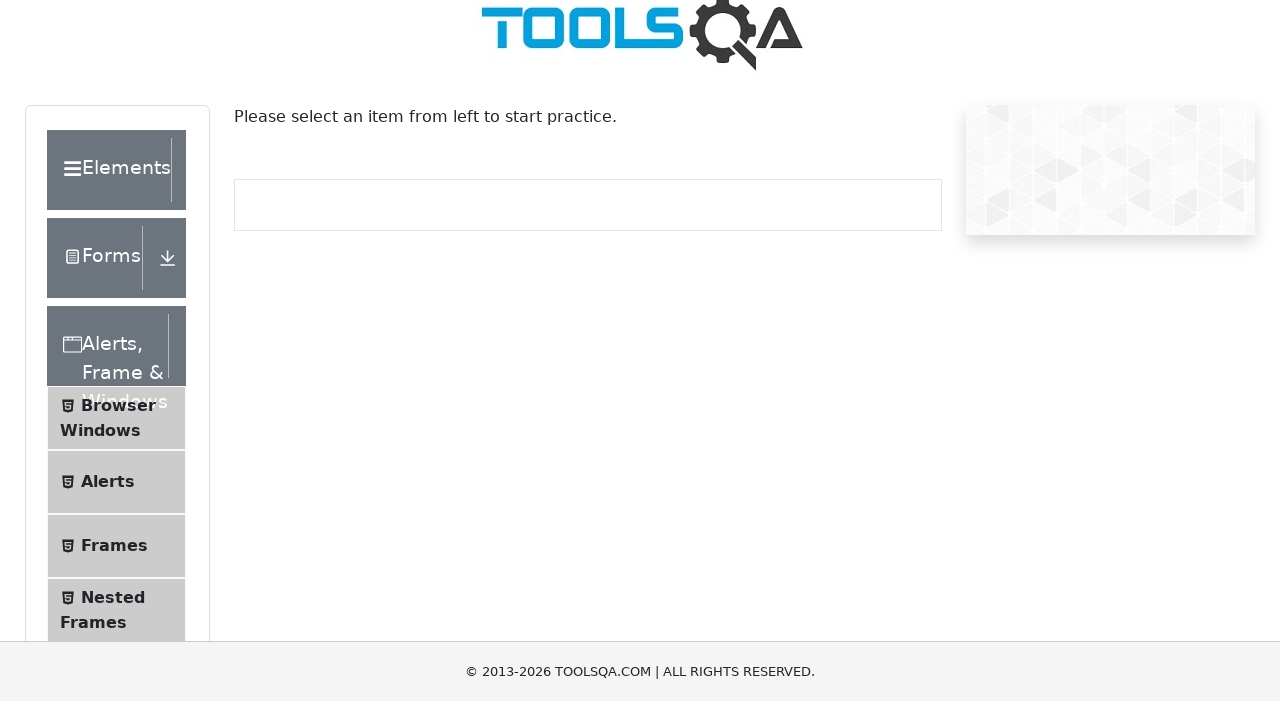

Clicked on 'Frames' in the navigation menu at (114, 565) on text=Frames
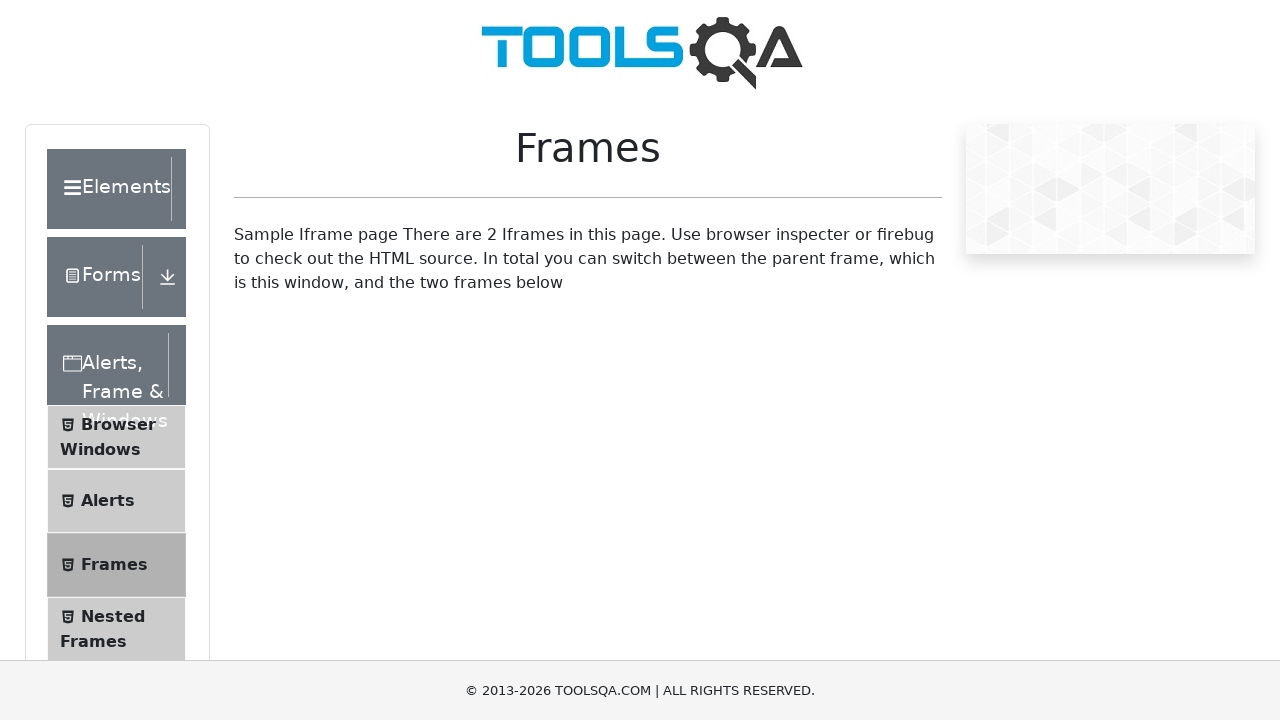

Frames page loaded and frame1 element is visible
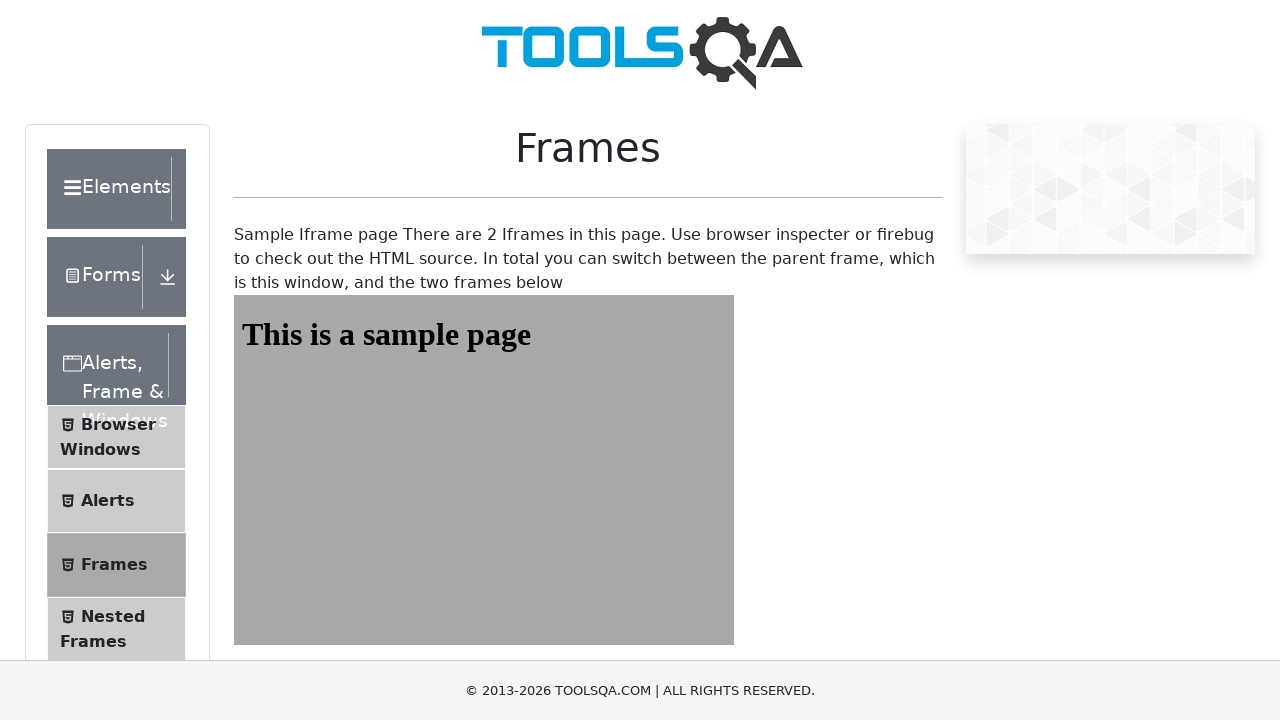

Retrieved text content from frame1: 'This is a sample page'
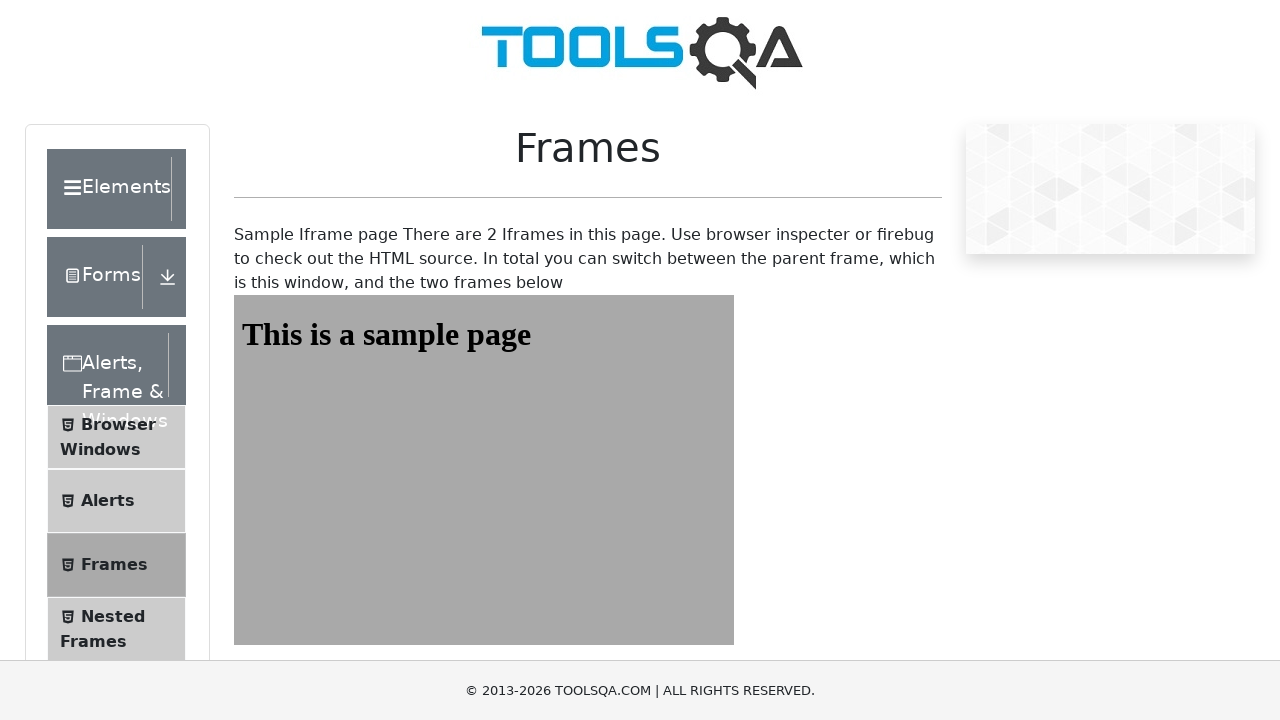

Validated that frame1 text matches expected content
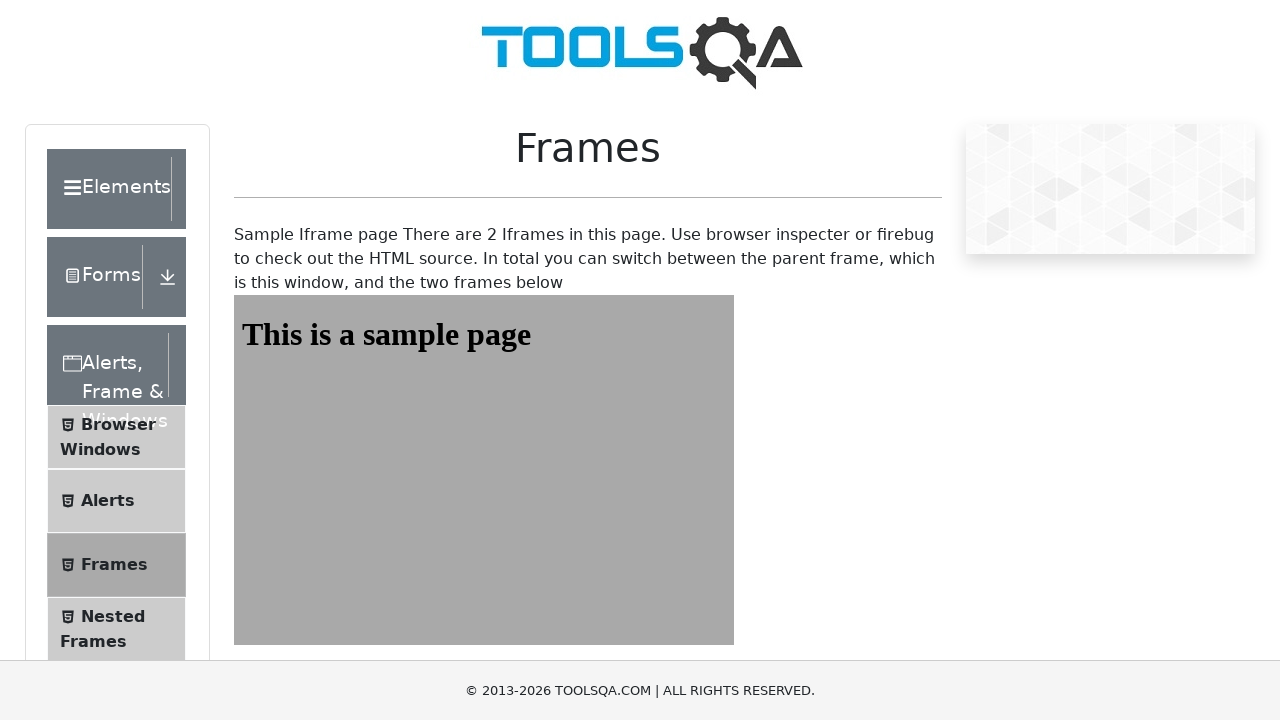

Retrieved text content from frame2: 'This is a sample page'
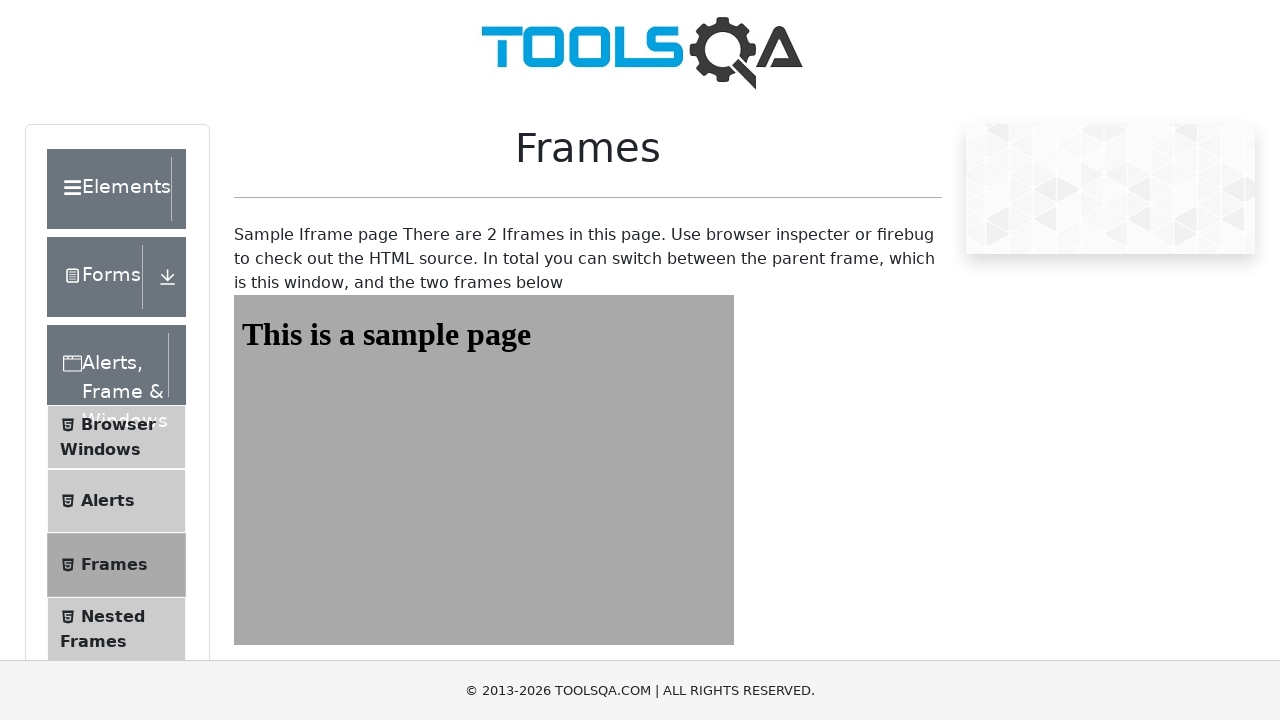

Validated that frame2 text matches expected content
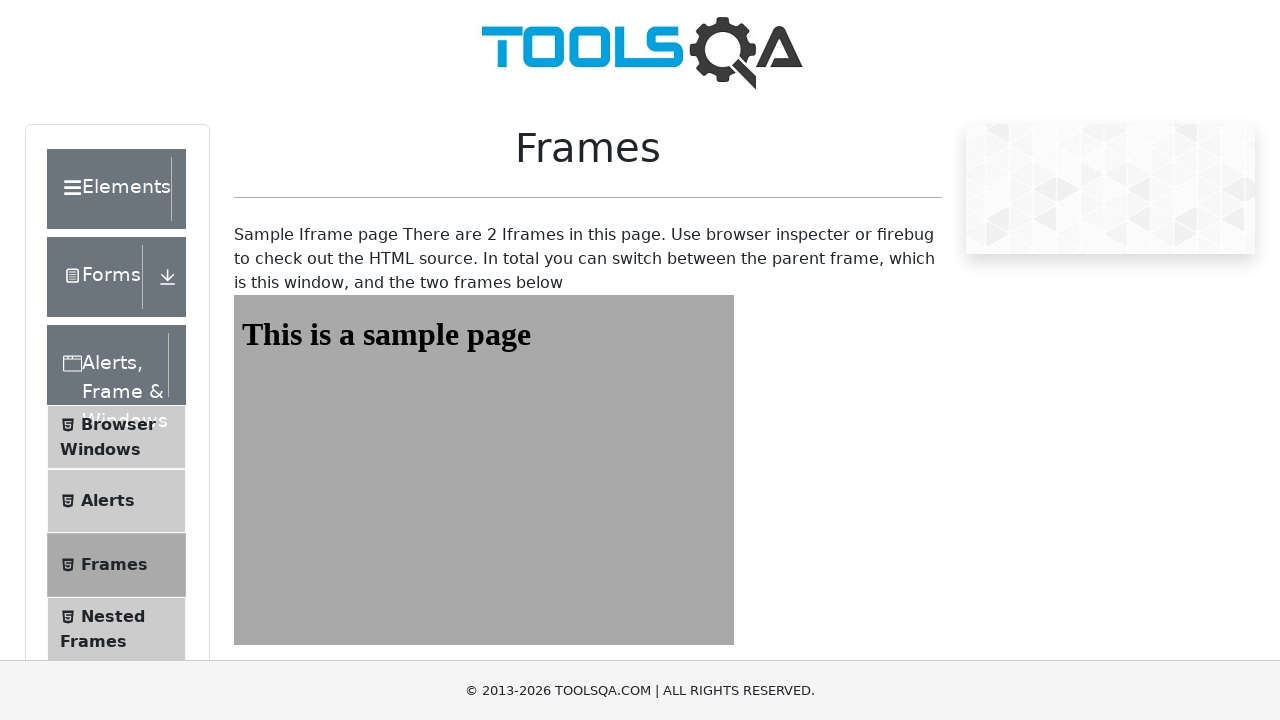

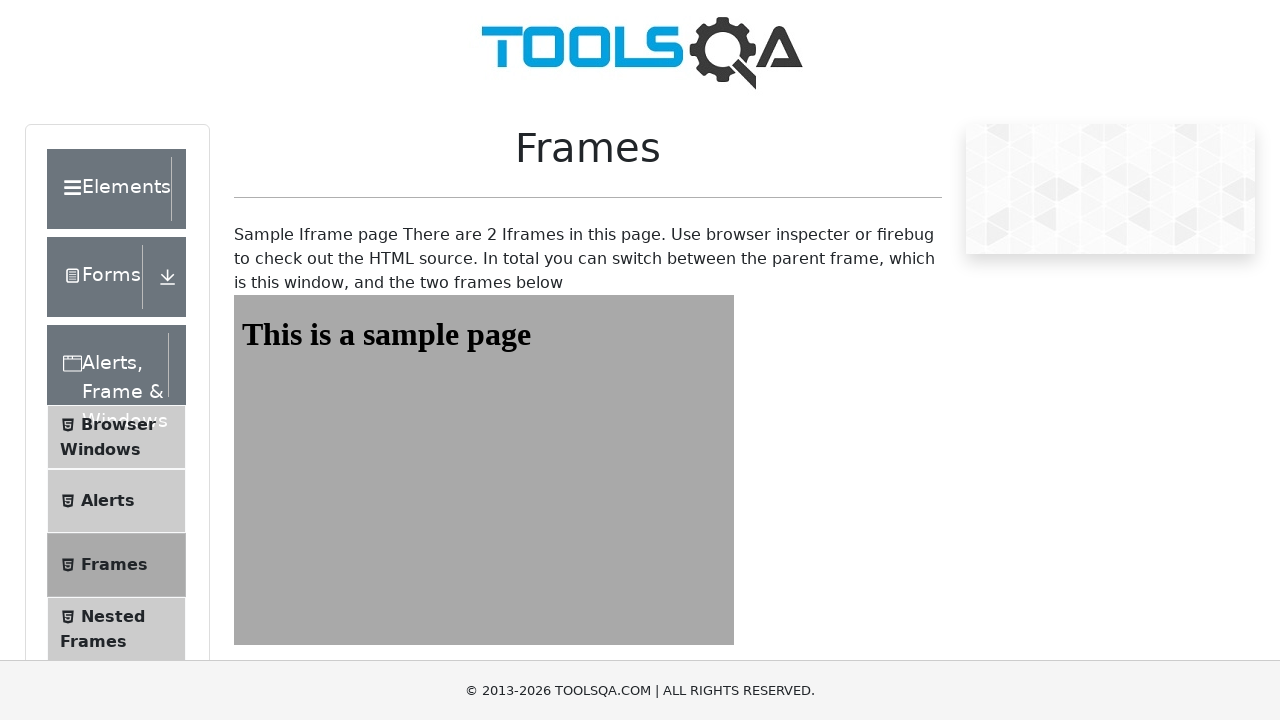